Tests sign-up form submission with empty fields by clicking the sign-up link and attempting to submit without filling any information

Starting URL: https://carshare.yomafleet.com/

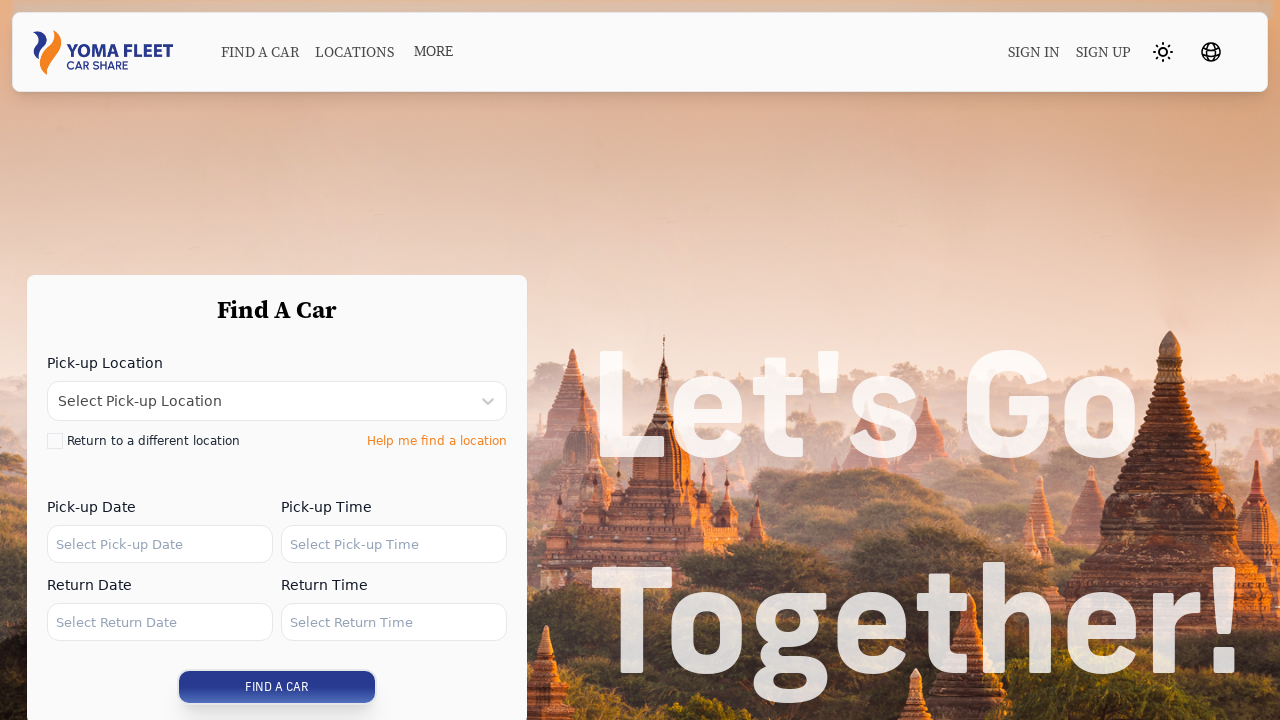

Clicked Sign Up link at (1104, 52) on .xxs\:hidden > .text-textBlack:nth-child(2)
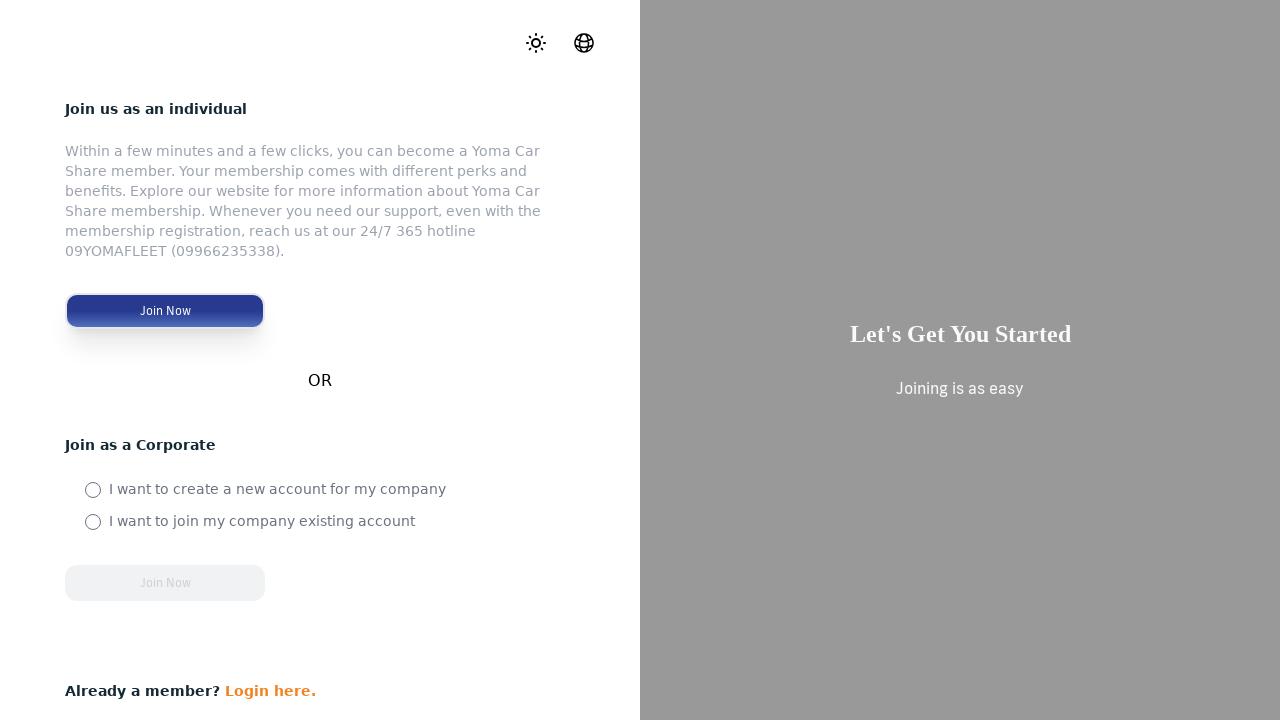

Clicked Individual option at (165, 311) on .dark\:border-transparent
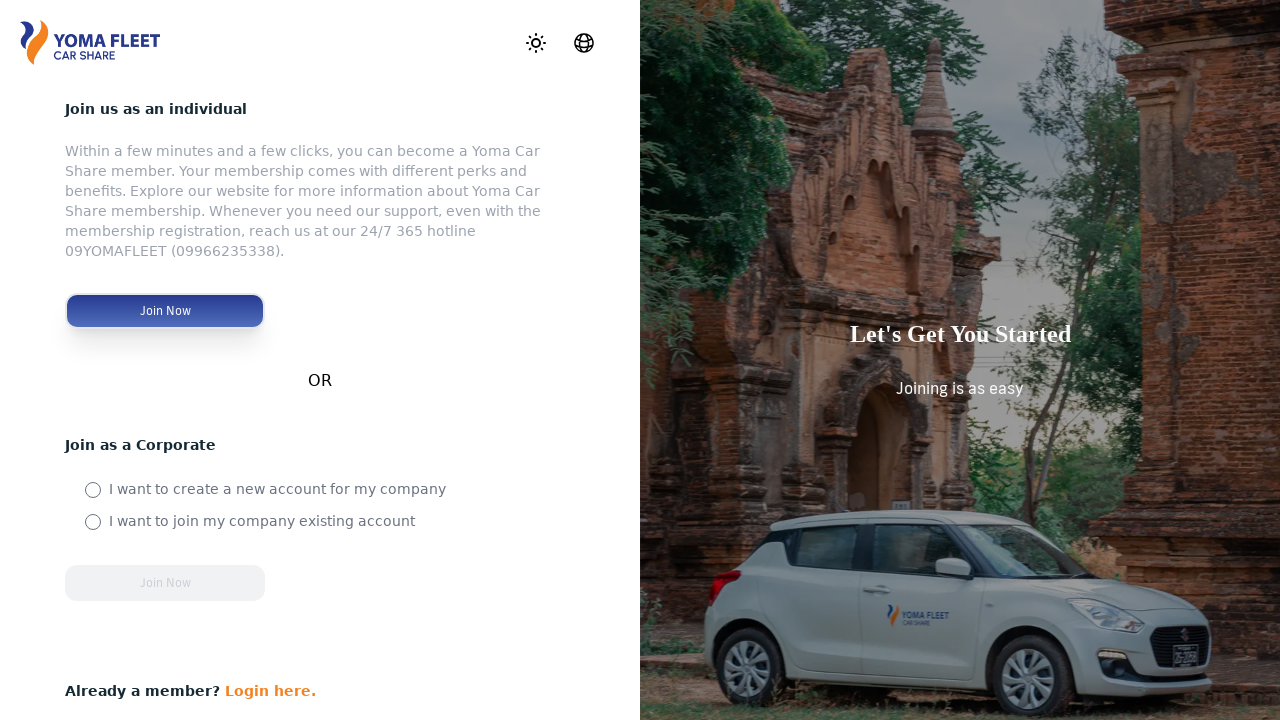

Clicked submit button without filling any fields at (165, 311) on .text-xs
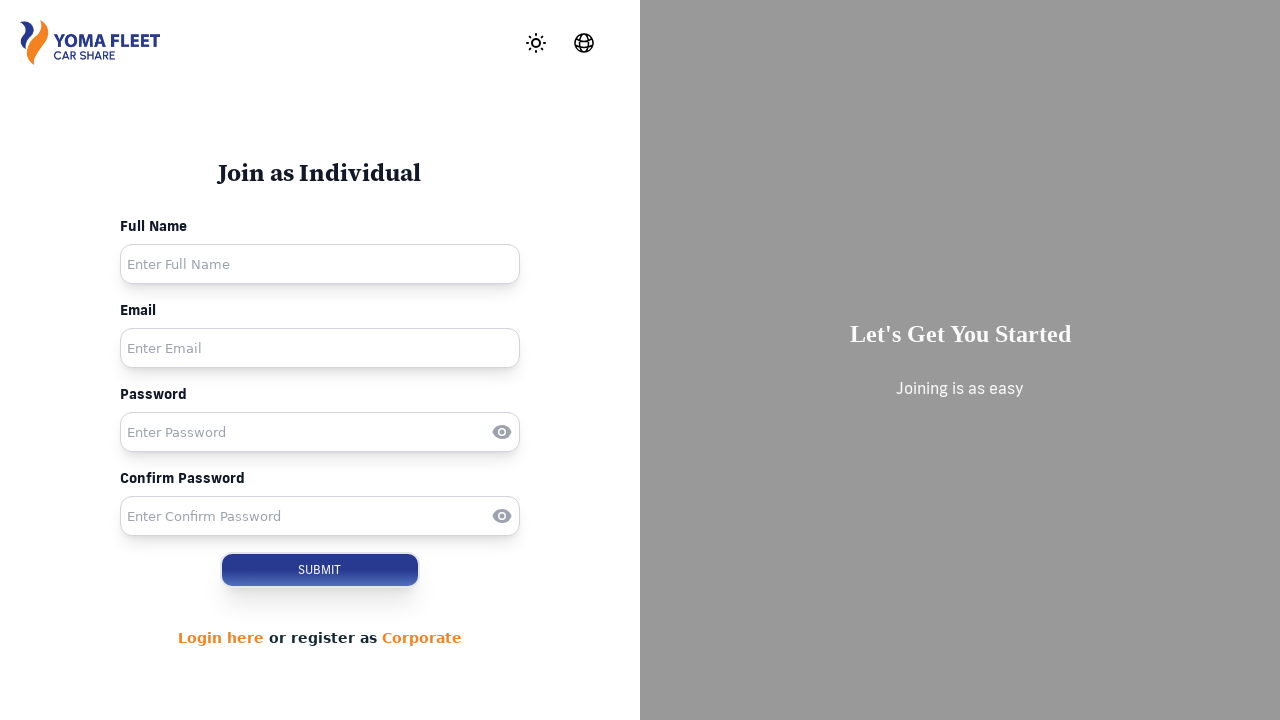

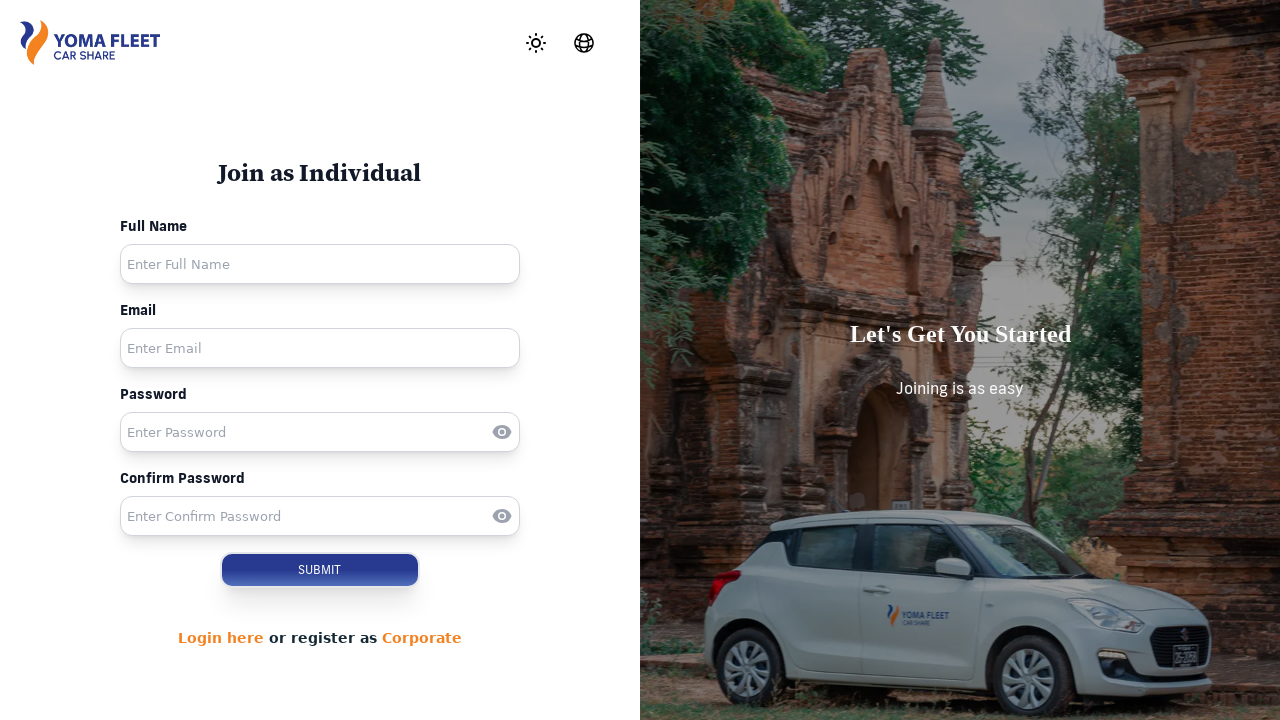